Navigates to a YouTube channel page (the test originally had a deliberate failure assertion which is removed)

Starting URL: https://www.youtube.com/@testerstalk

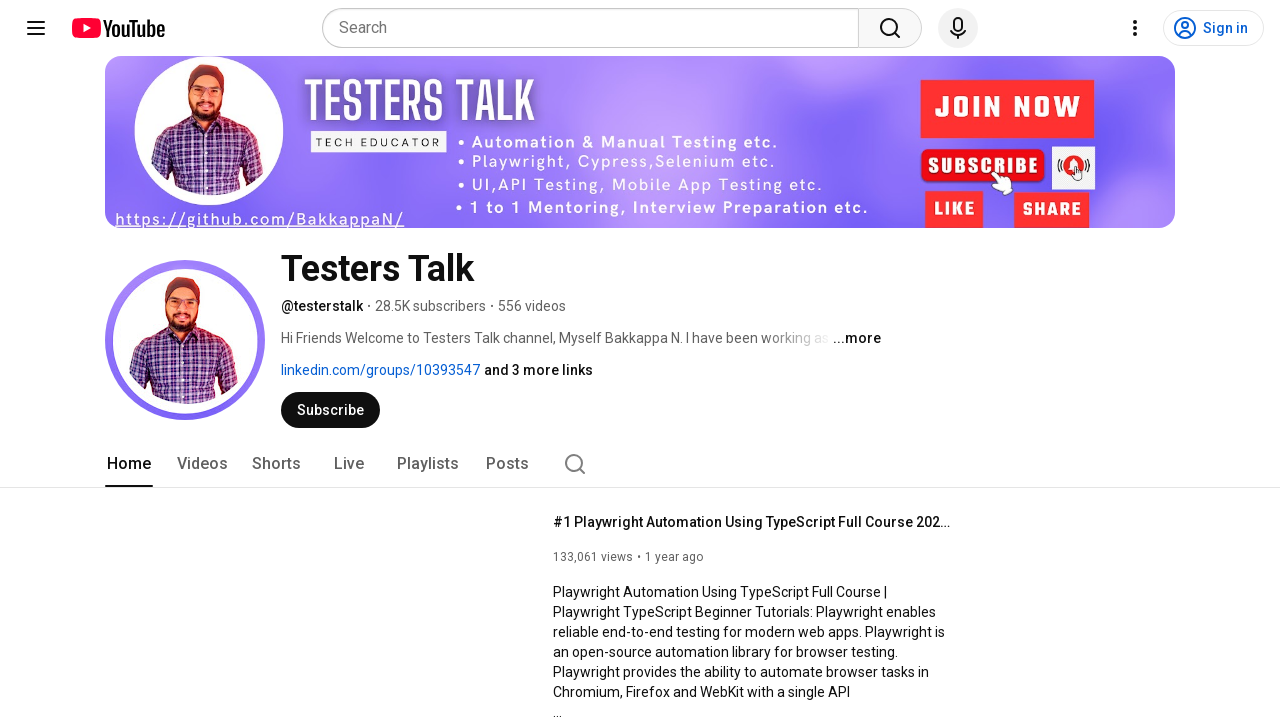

Navigated to YouTube channel @testerstalk
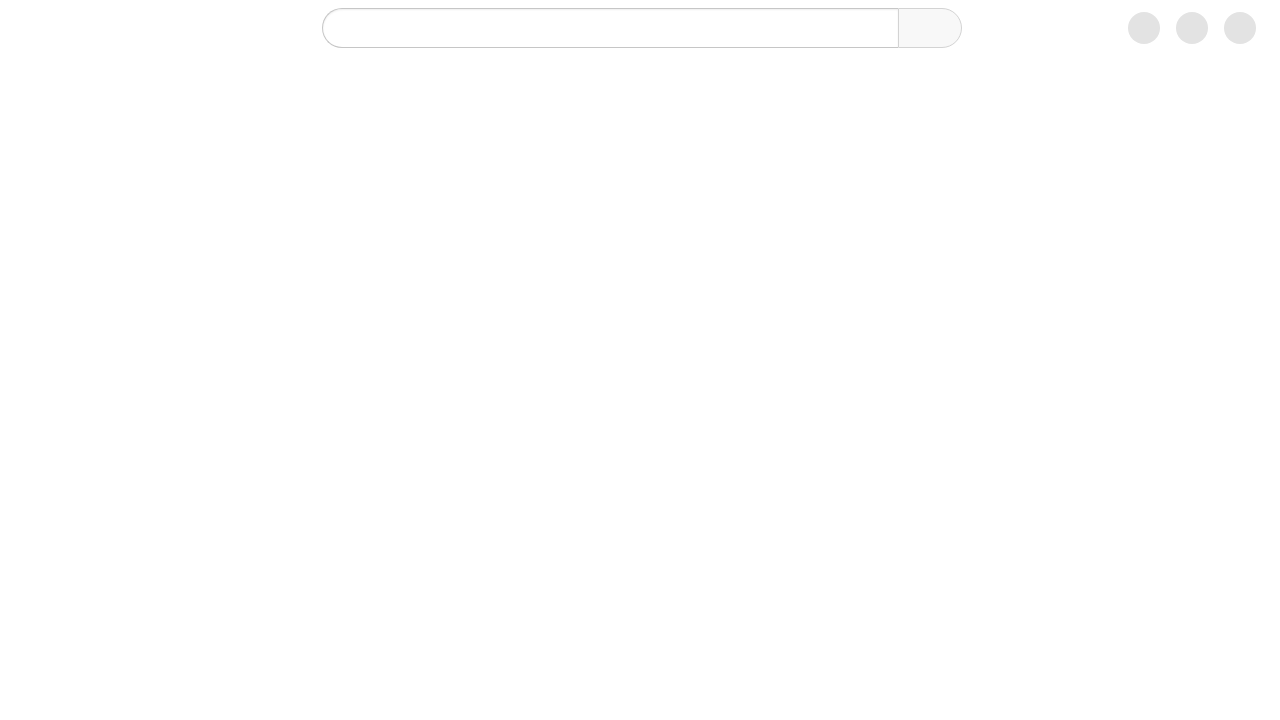

Page loaded - DOM content ready
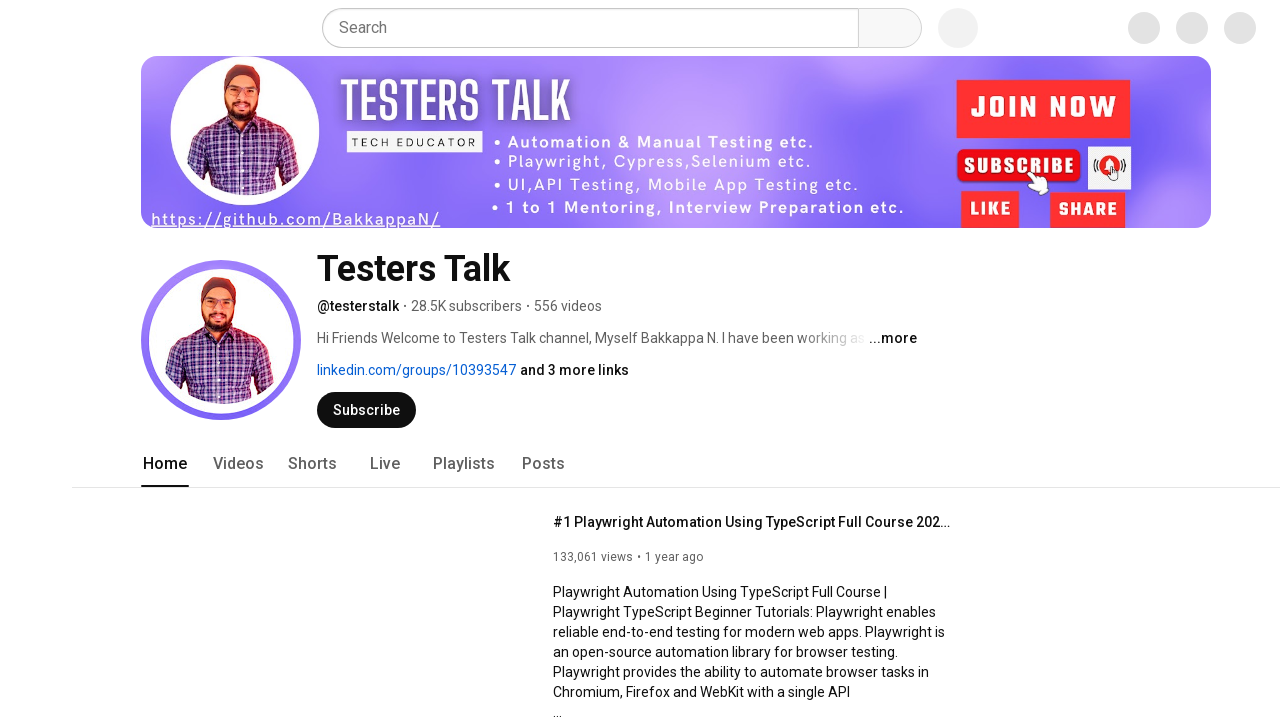

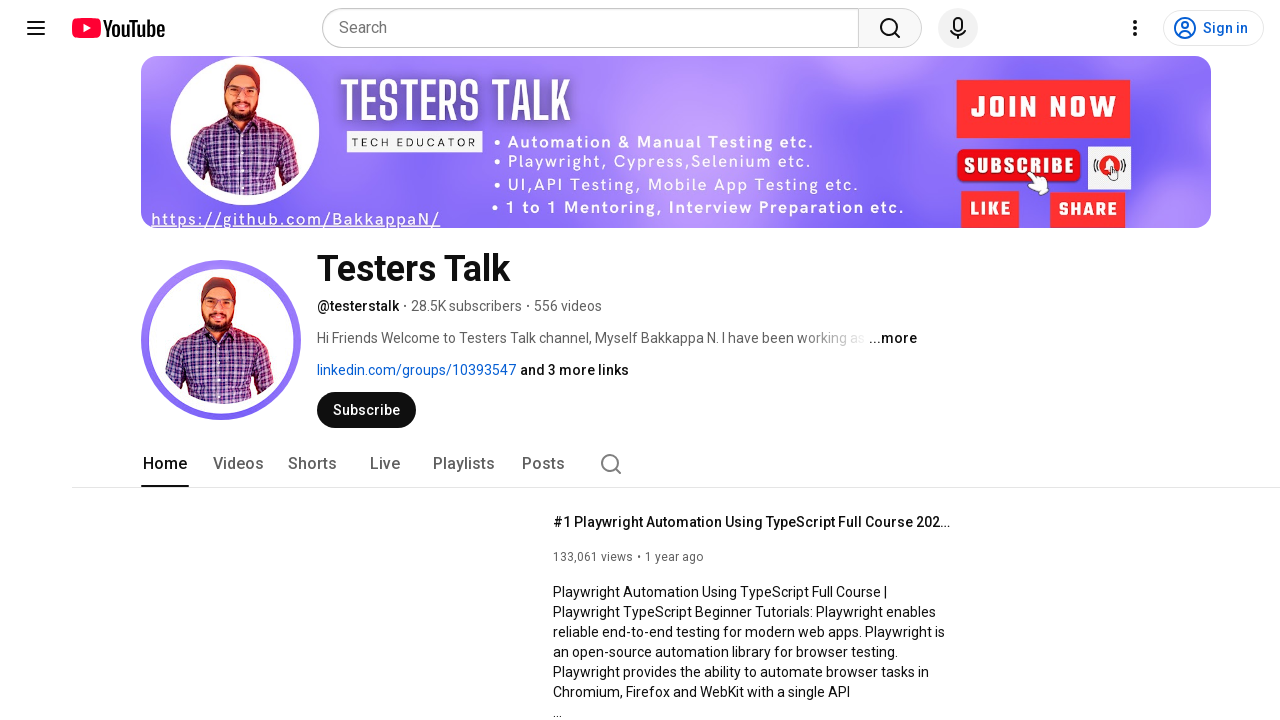